Tests highlighting an element on a page by finding an element by ID and visually verifying it can be located. The test navigates to a page with many elements and locates a specific sibling element.

Starting URL: http://the-internet.herokuapp.com/large

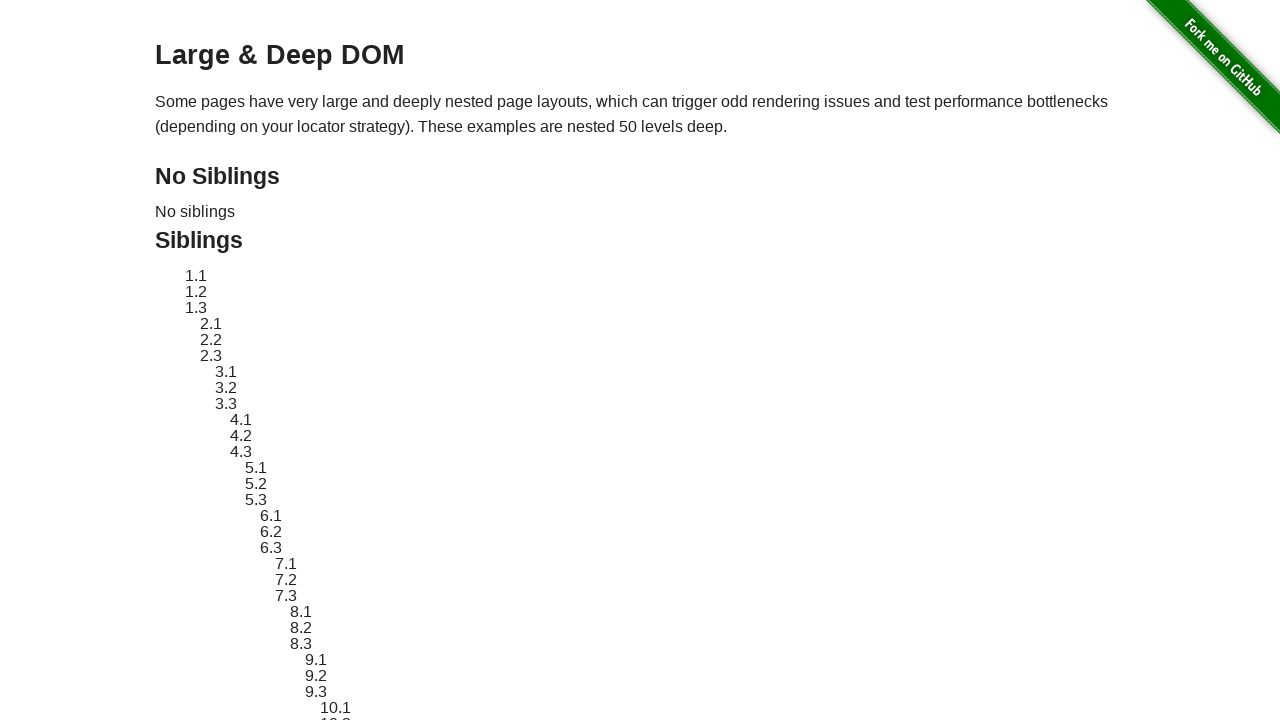

Located target element with ID 'sibling-2.3'
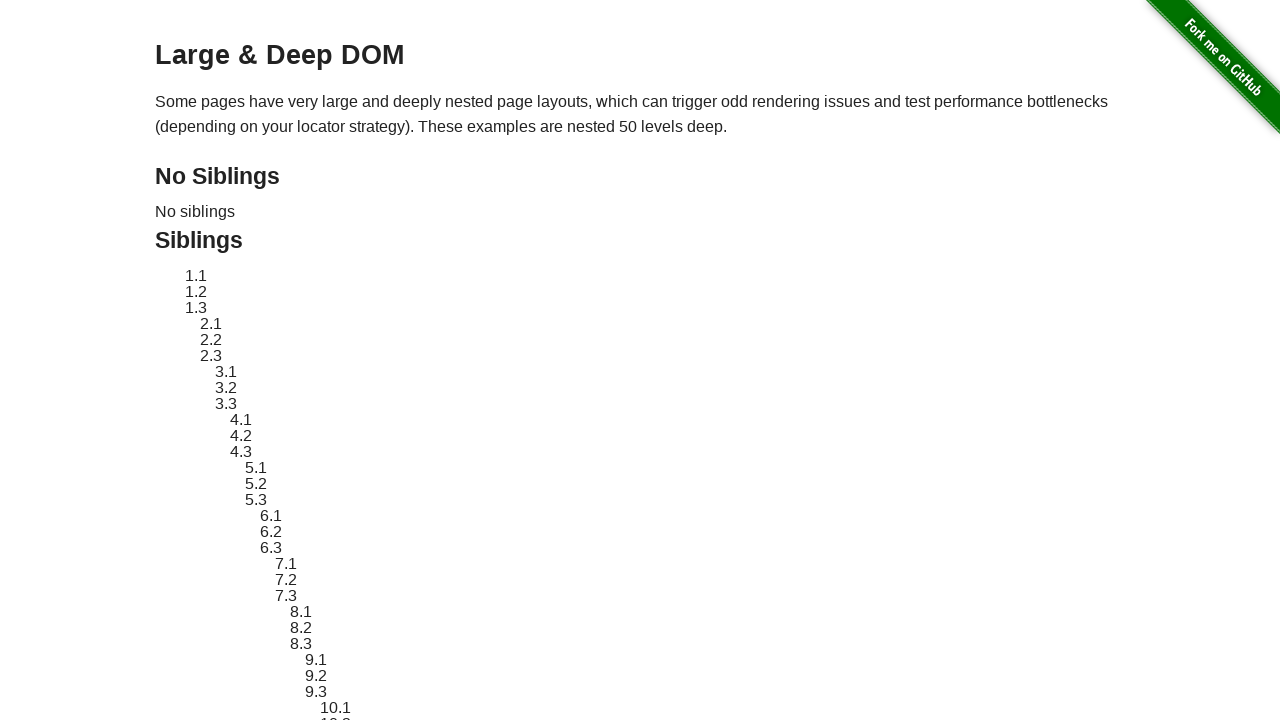

Target element is now visible on the page
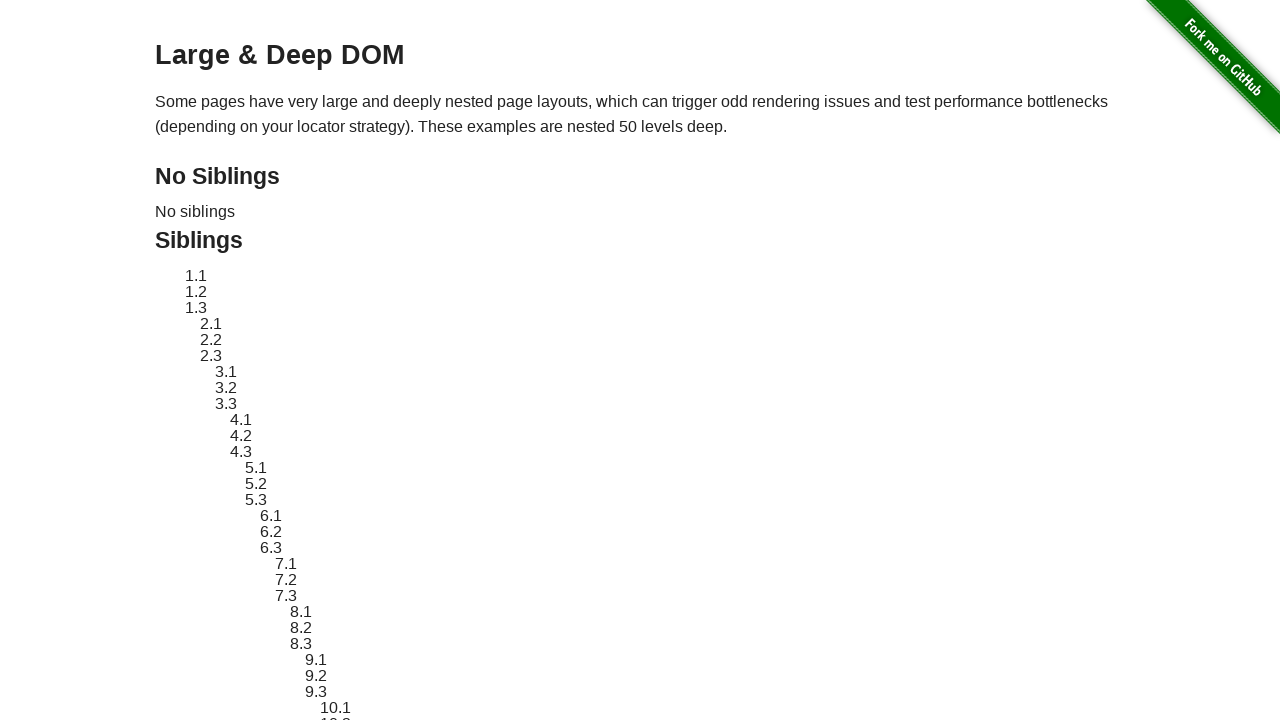

Applied red dashed border highlight to target element
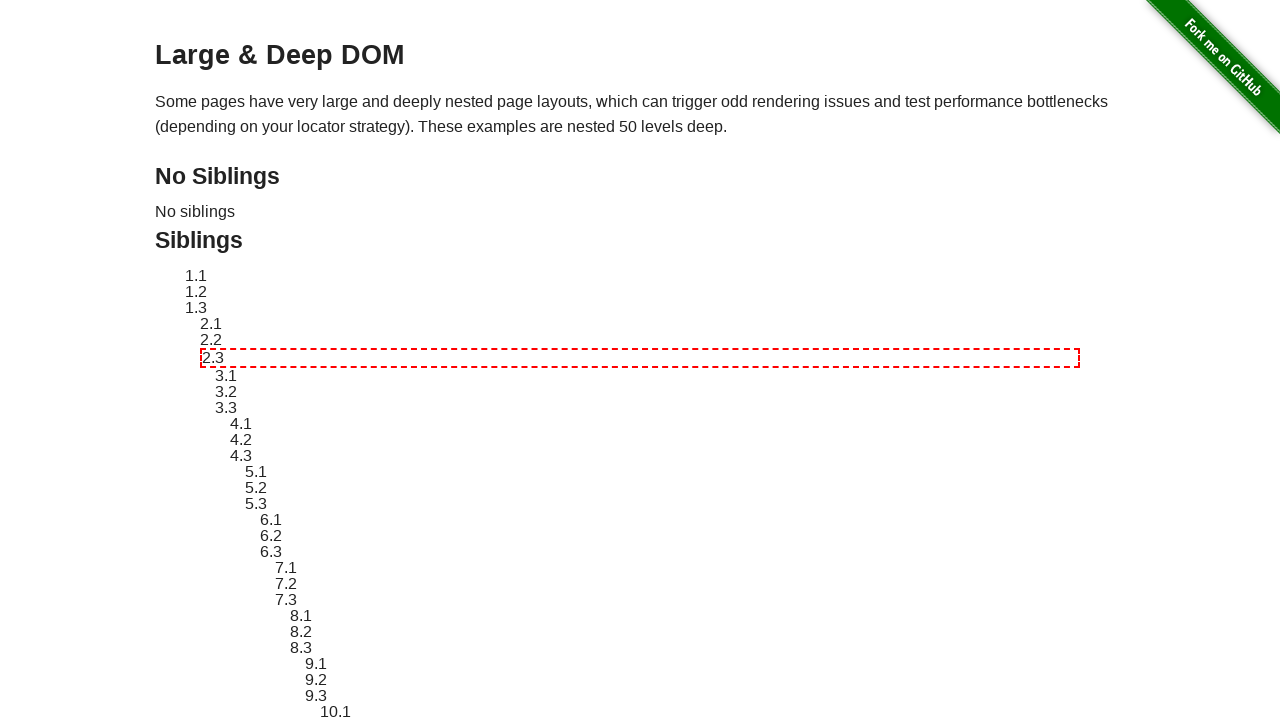

Waited 3 seconds for highlight effect to complete and element to return to normal style
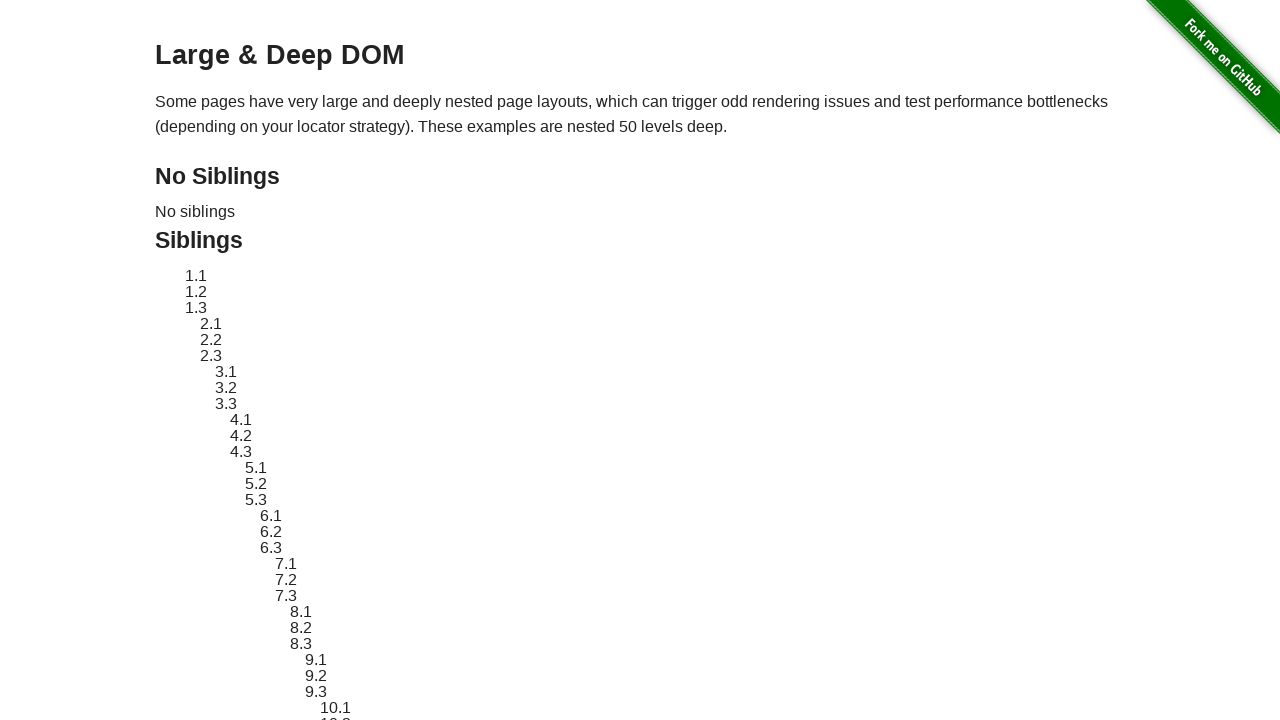

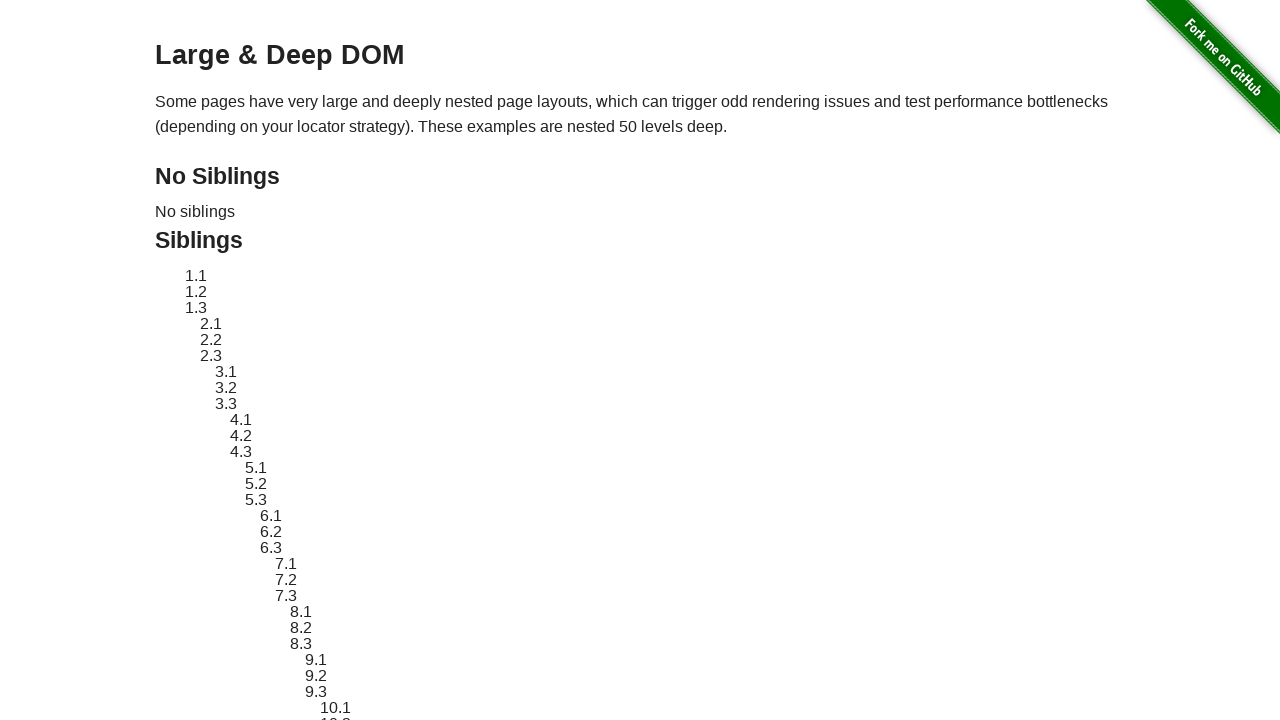